Tests opening a link in a new window/tab by clicking a target="_blank" link, switching to the new window, then closing it and returning to the original.

Starting URL: https://html.com/attributes/a-target/

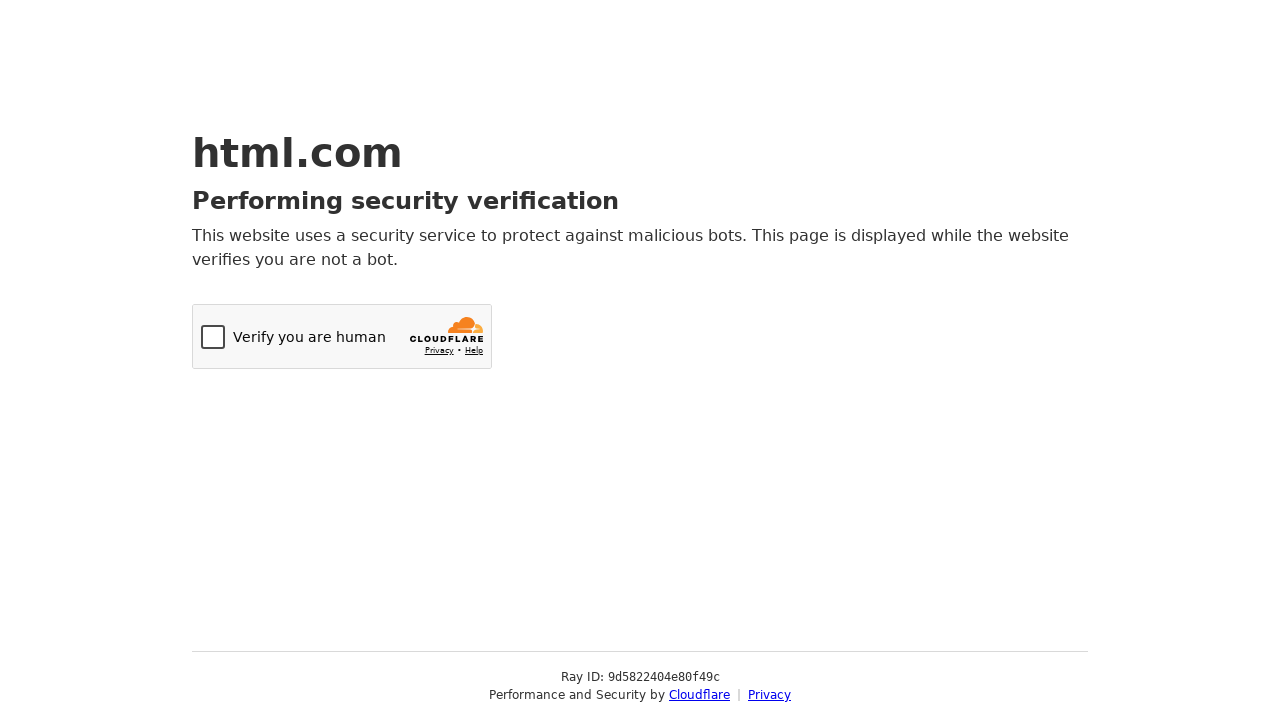

Retrieved initial page title
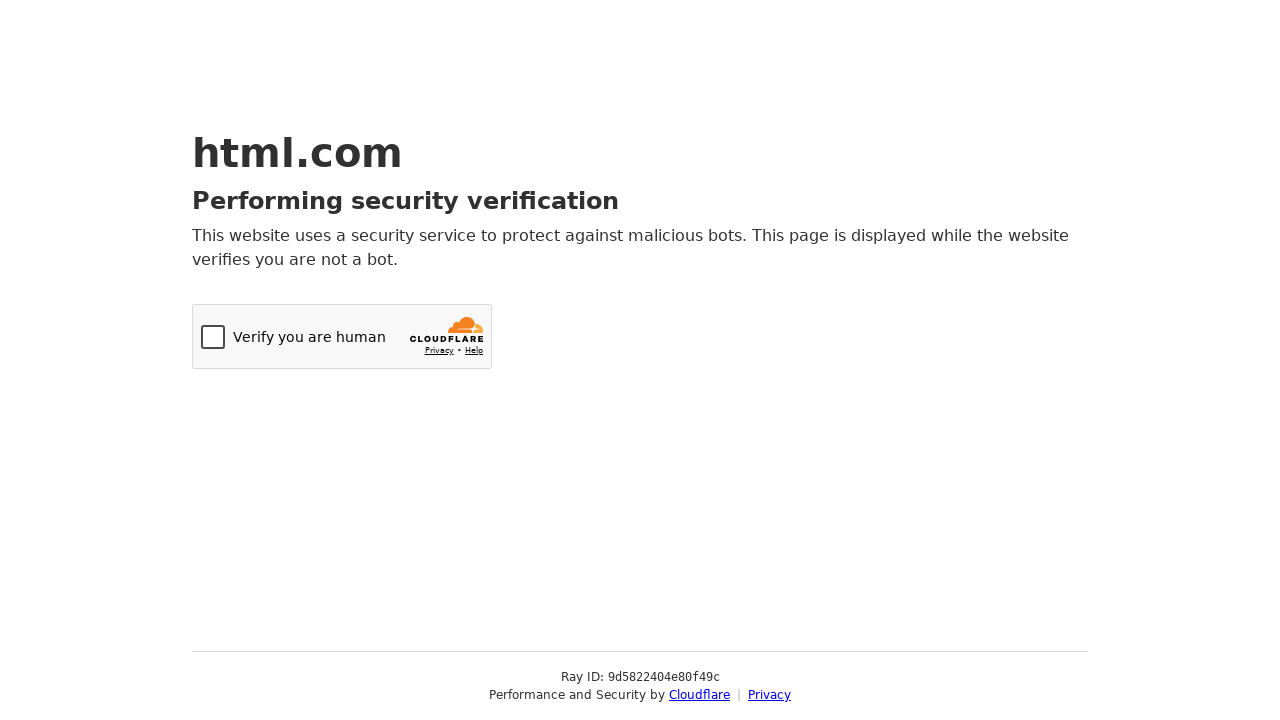

Clicked target='_blank' link to open new window at (700, 695) on a[target="_blank"]
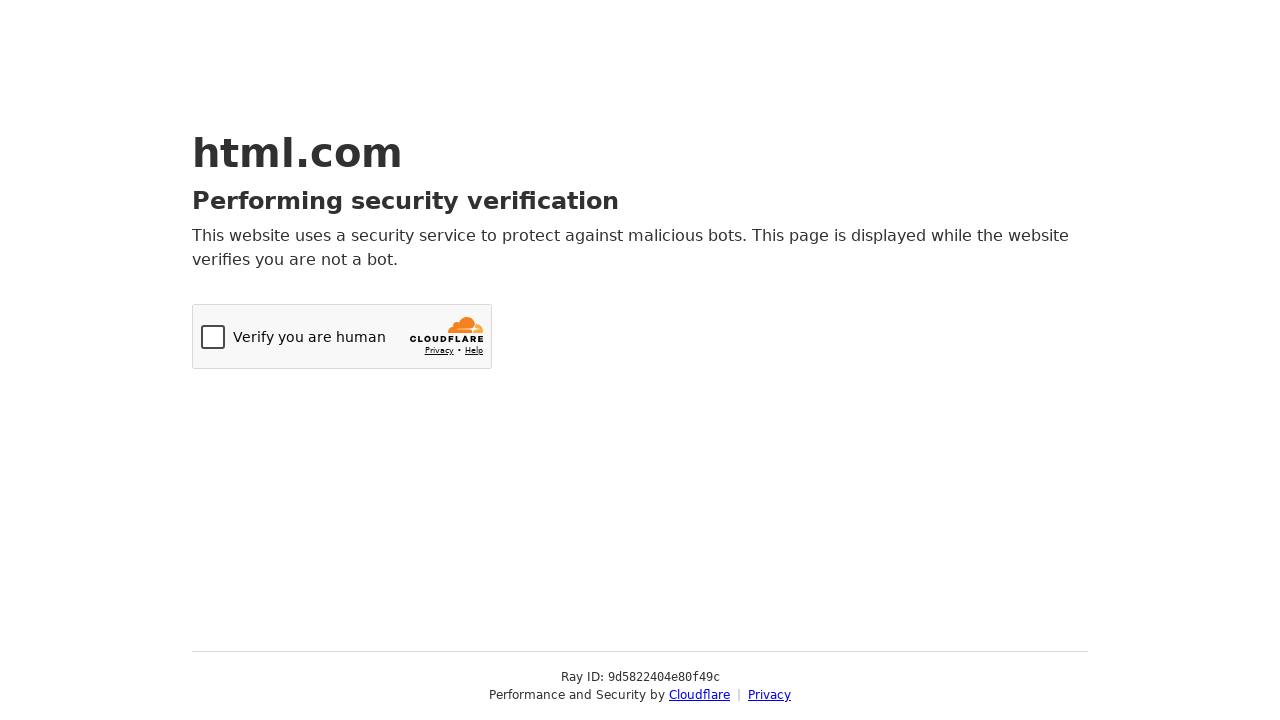

New page/window opened and captured
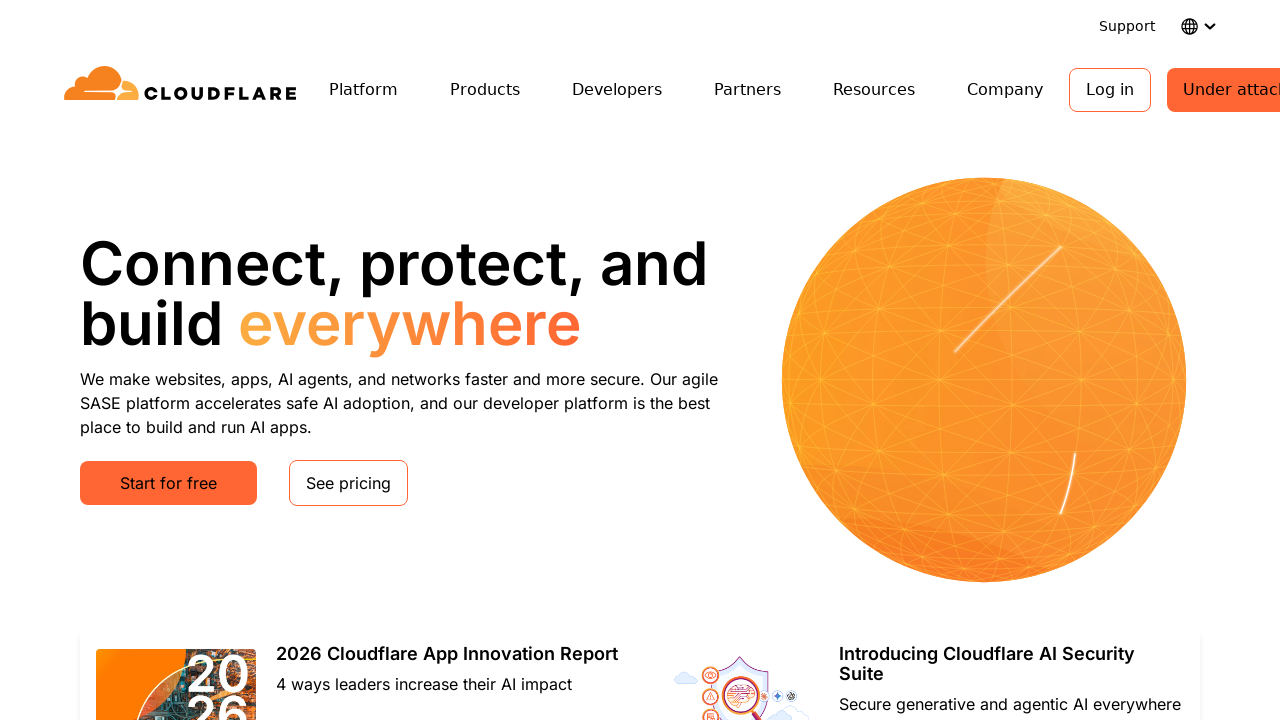

New page fully loaded
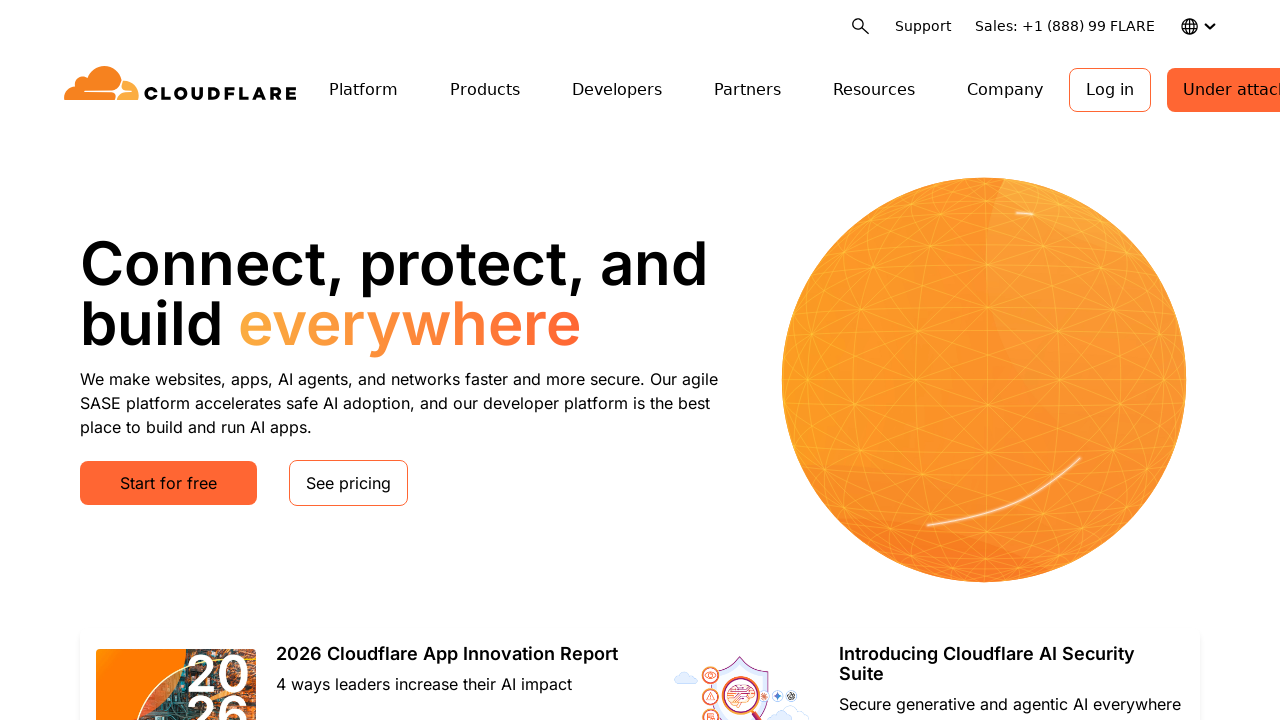

Closed new window/tab
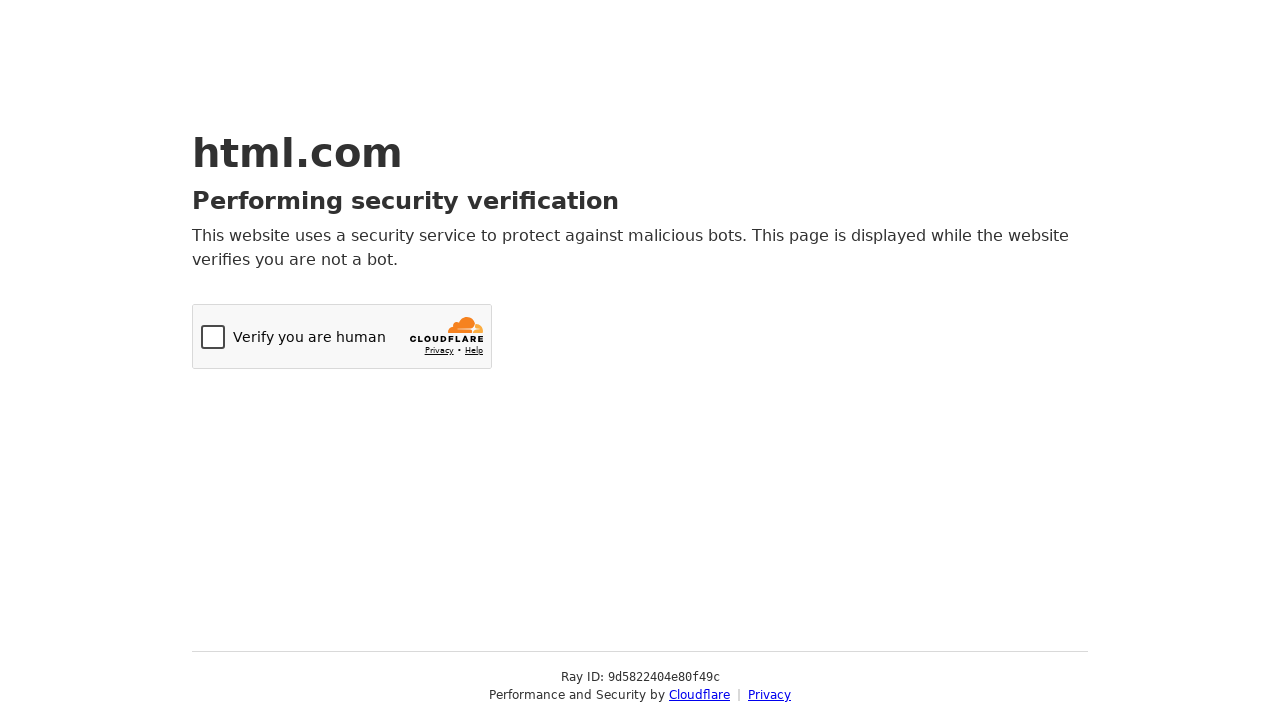

Original page is active and fully loaded
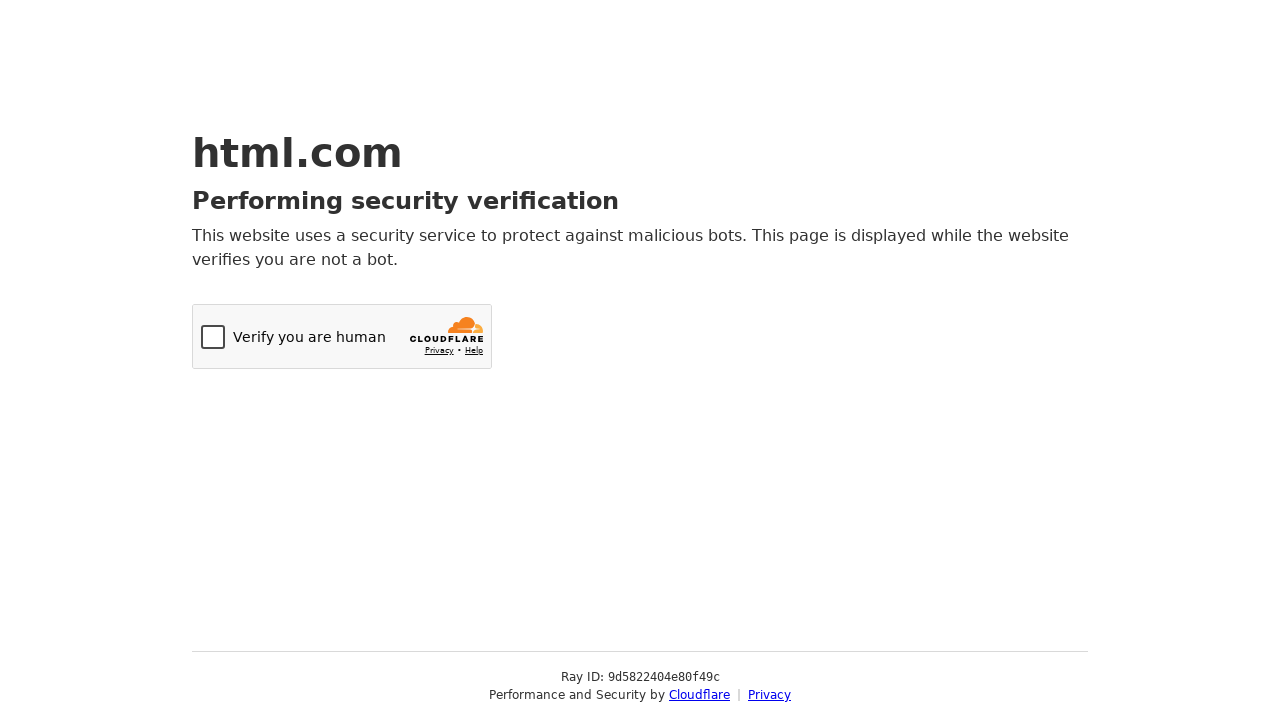

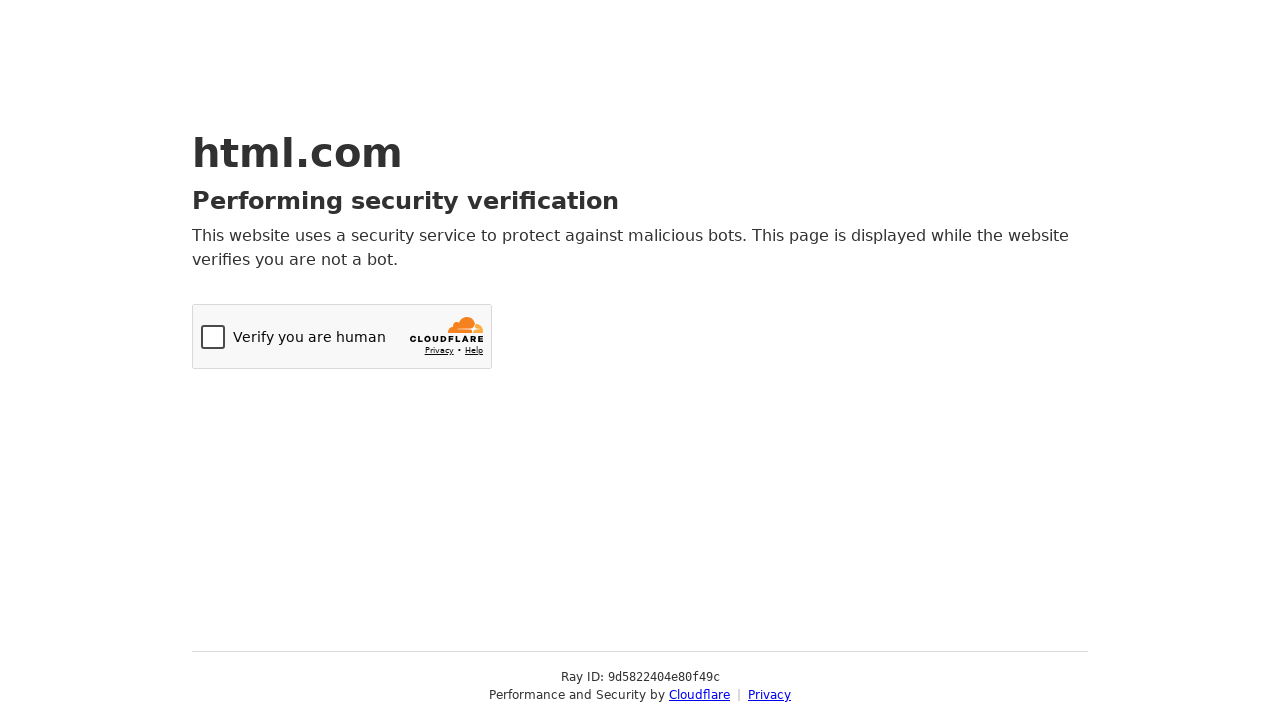